Tests adding a new todo item to a sample todo application by entering text in the input field and pressing Enter, then verifying the item appears in the list.

Starting URL: https://lambdatest.github.io/sample-todo-app/

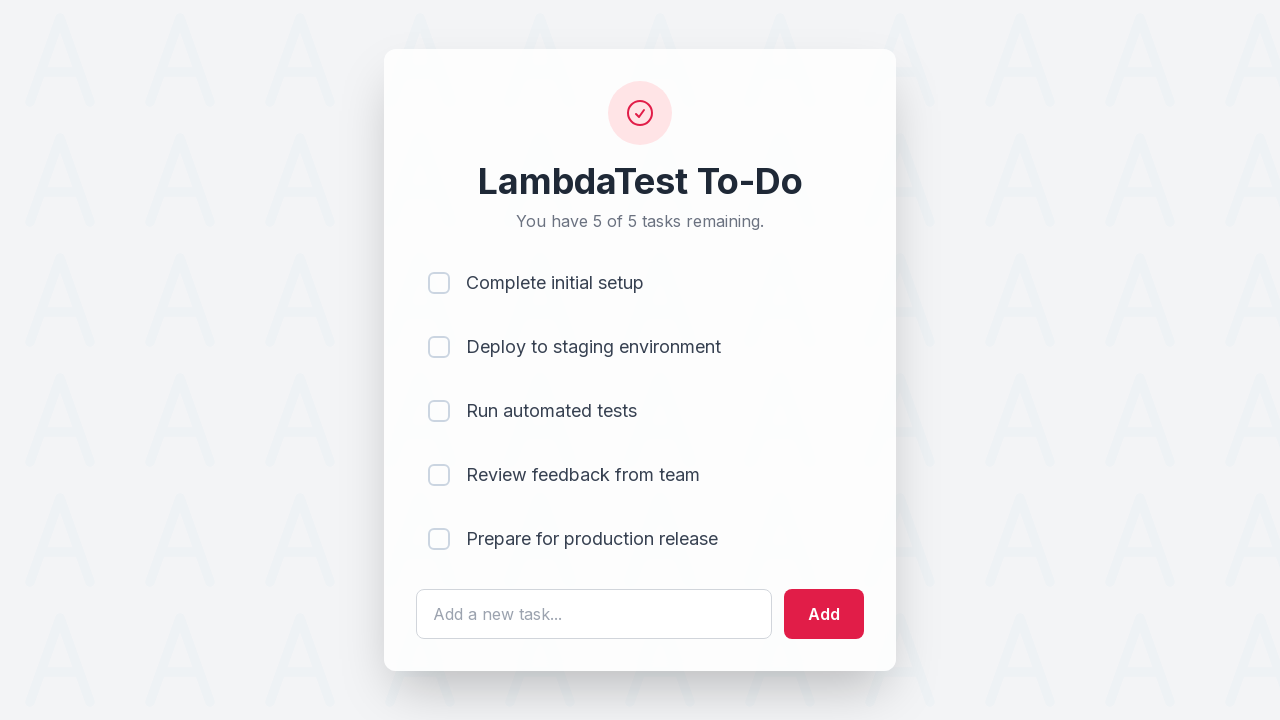

Filled todo input field with 'Learn Playwright' on #sampletodotext
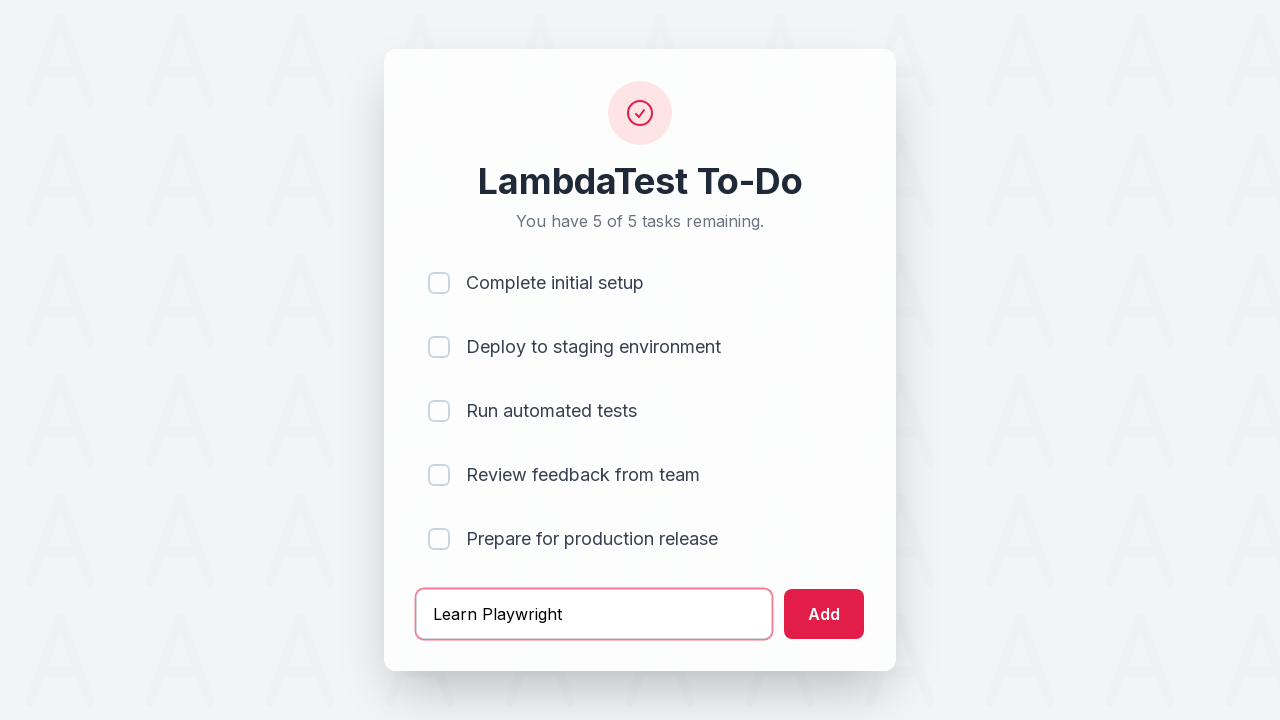

Pressed Enter key to submit the todo item on #sampletodotext
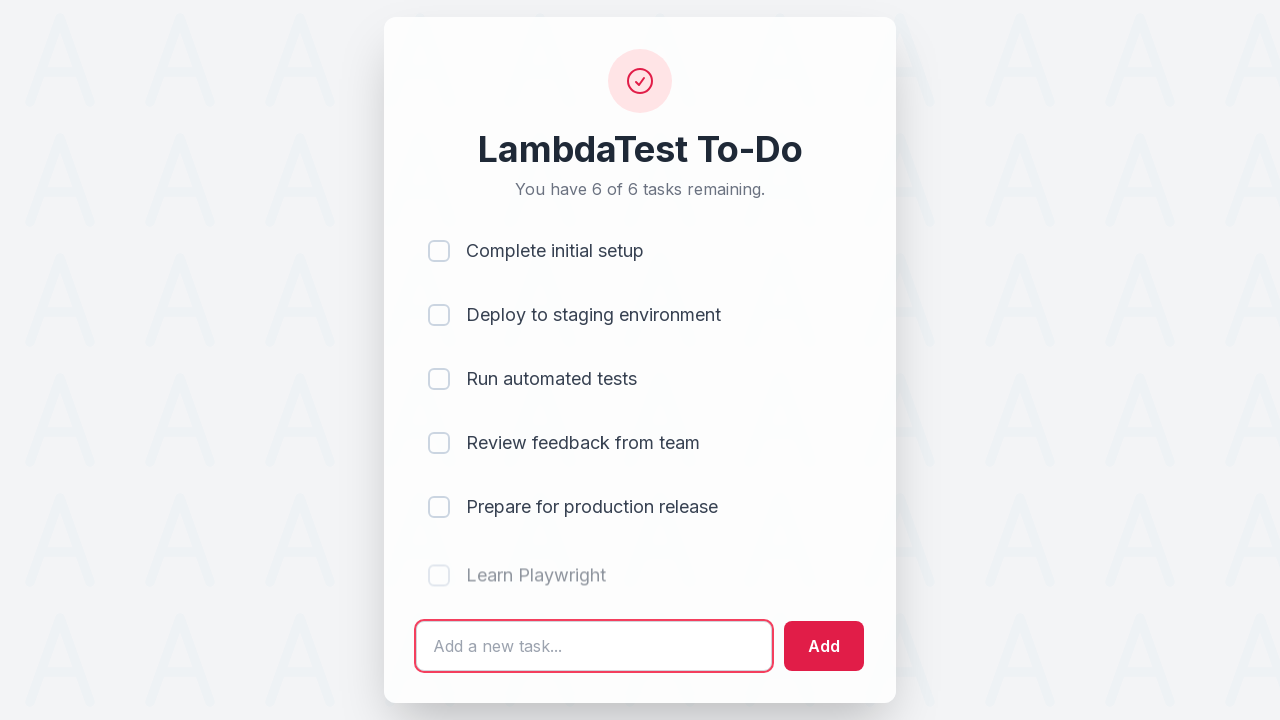

New todo item appeared in the list
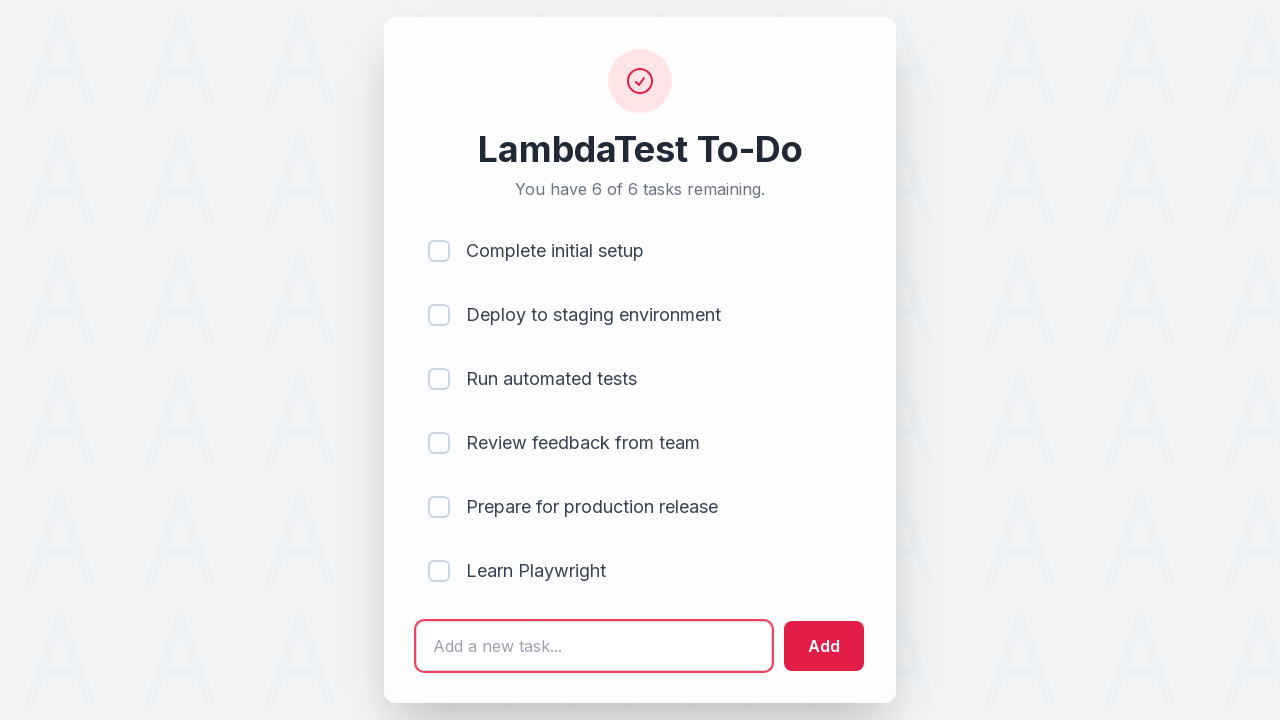

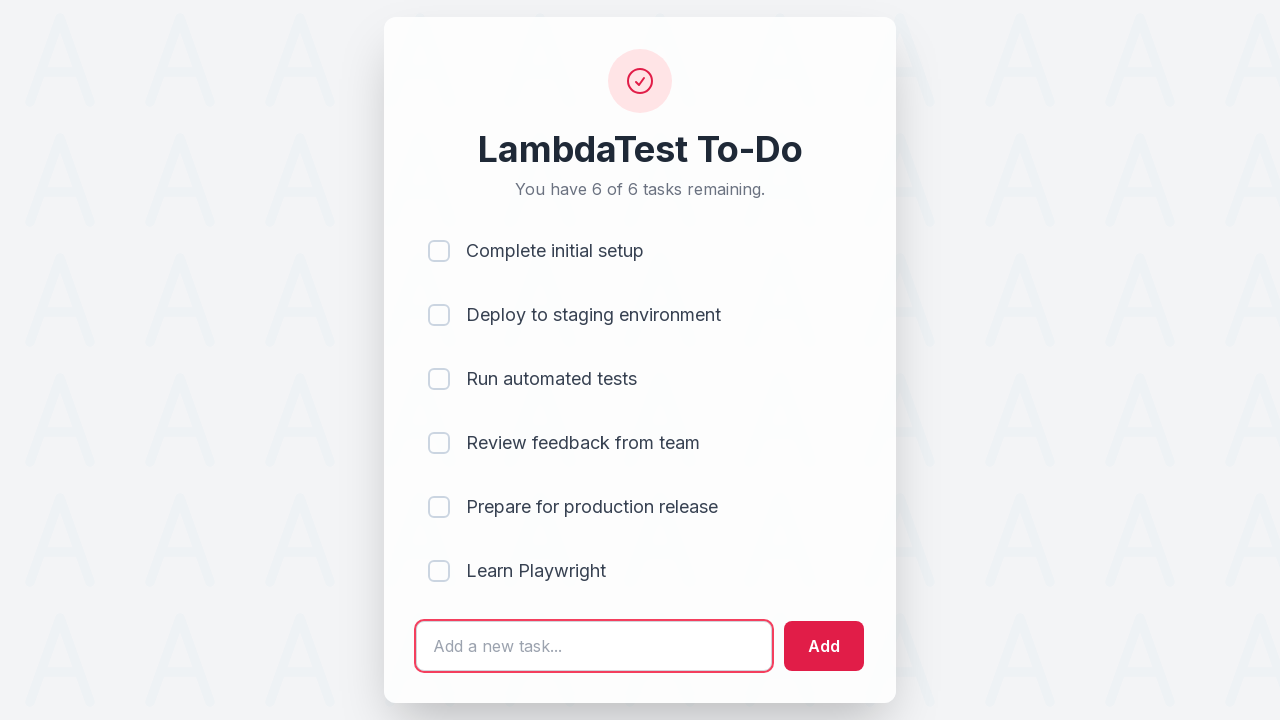